Navigates to an Elmentor landing page and scrolls through the page in three increments to view all sections of the content.

Starting URL: https://aymanaboghonim.github.io/elmentor-landing-page-mvp/

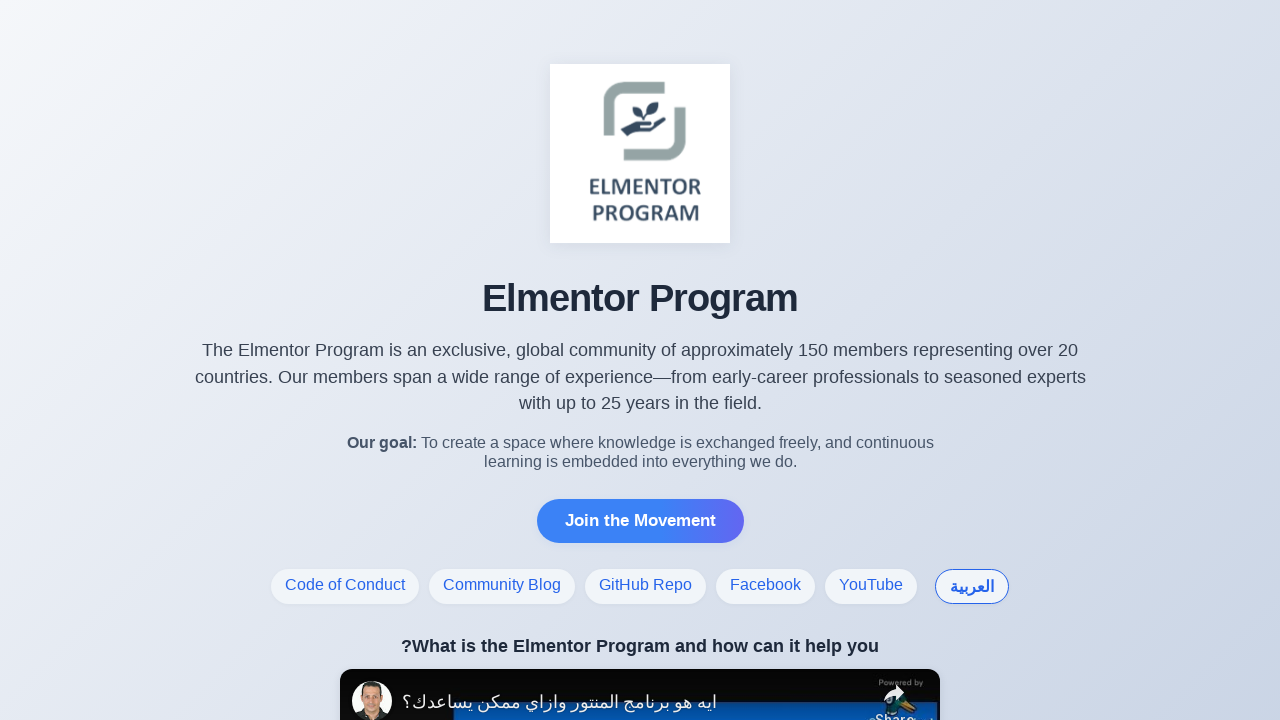

Navigated to Elmentor landing page
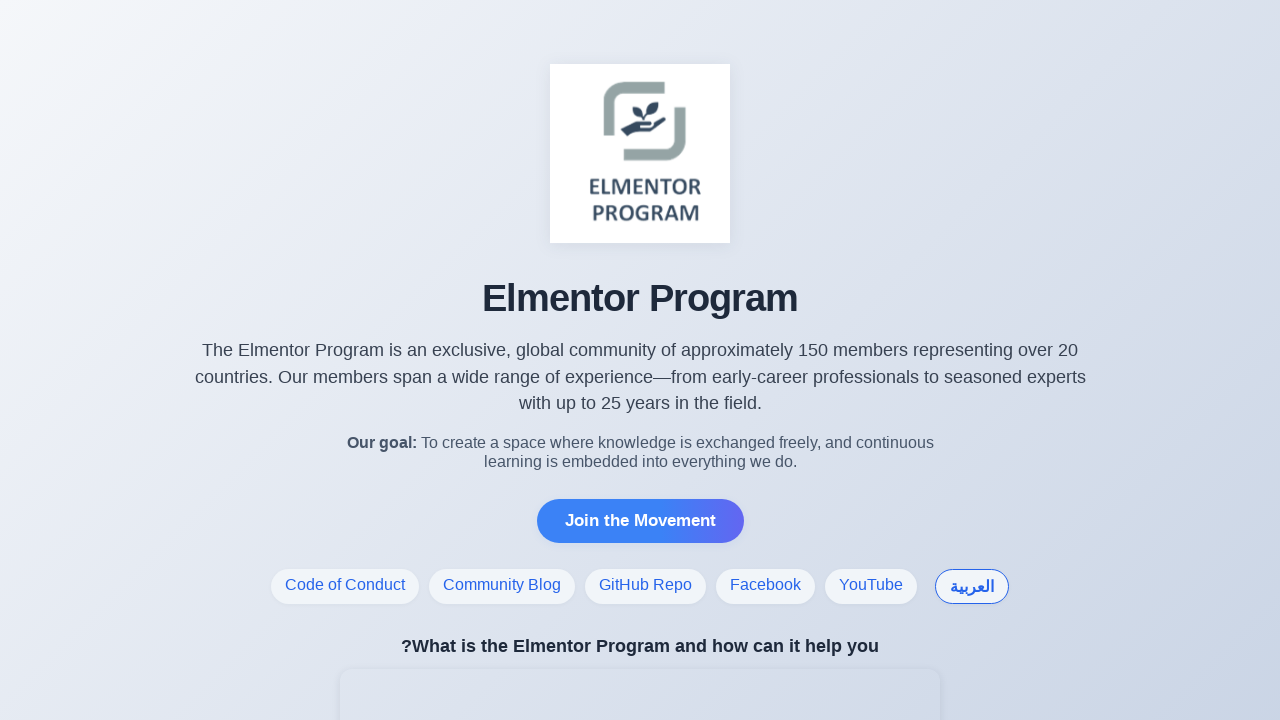

Scrolled to first third of the page
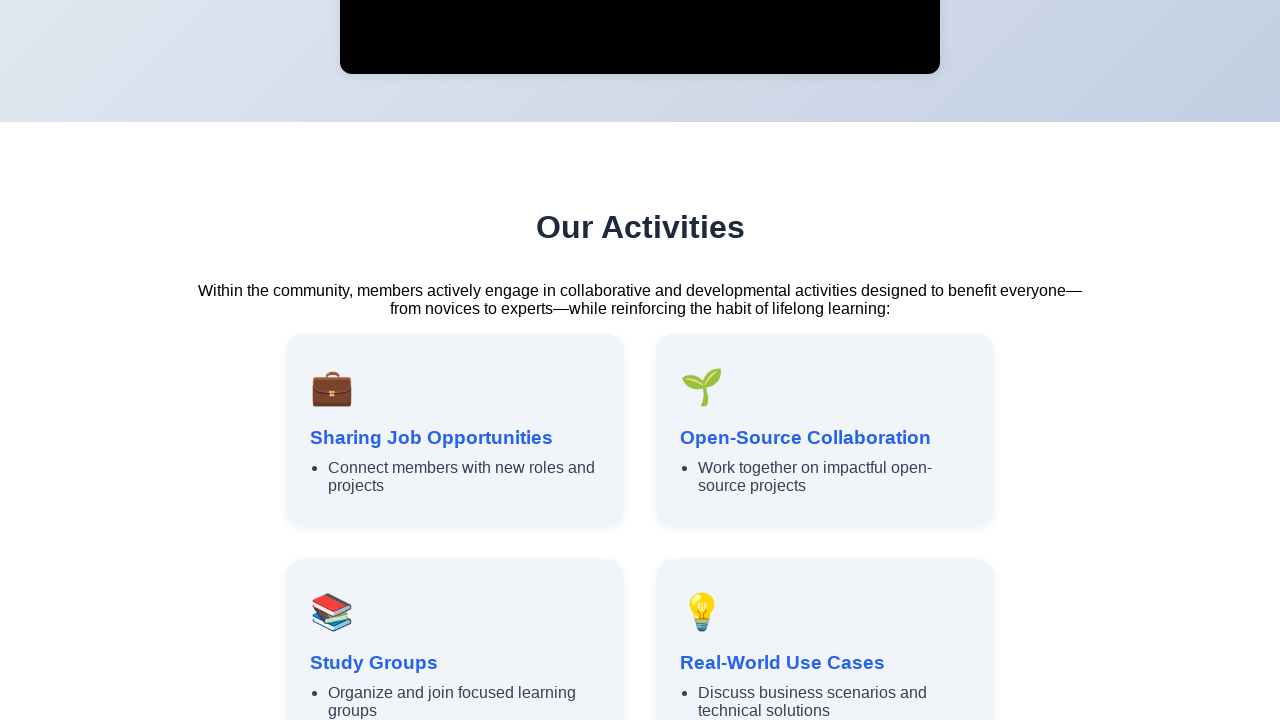

Scrolled to two-thirds of the page
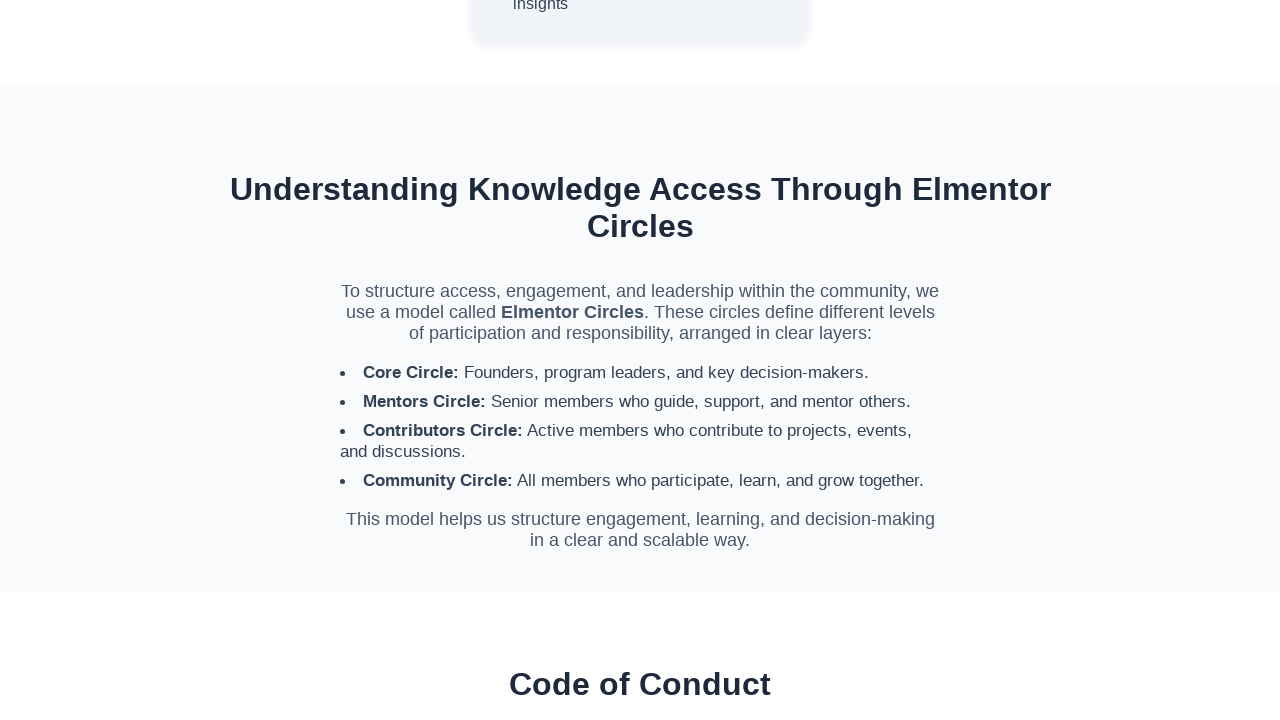

Scrolled to bottom of the page
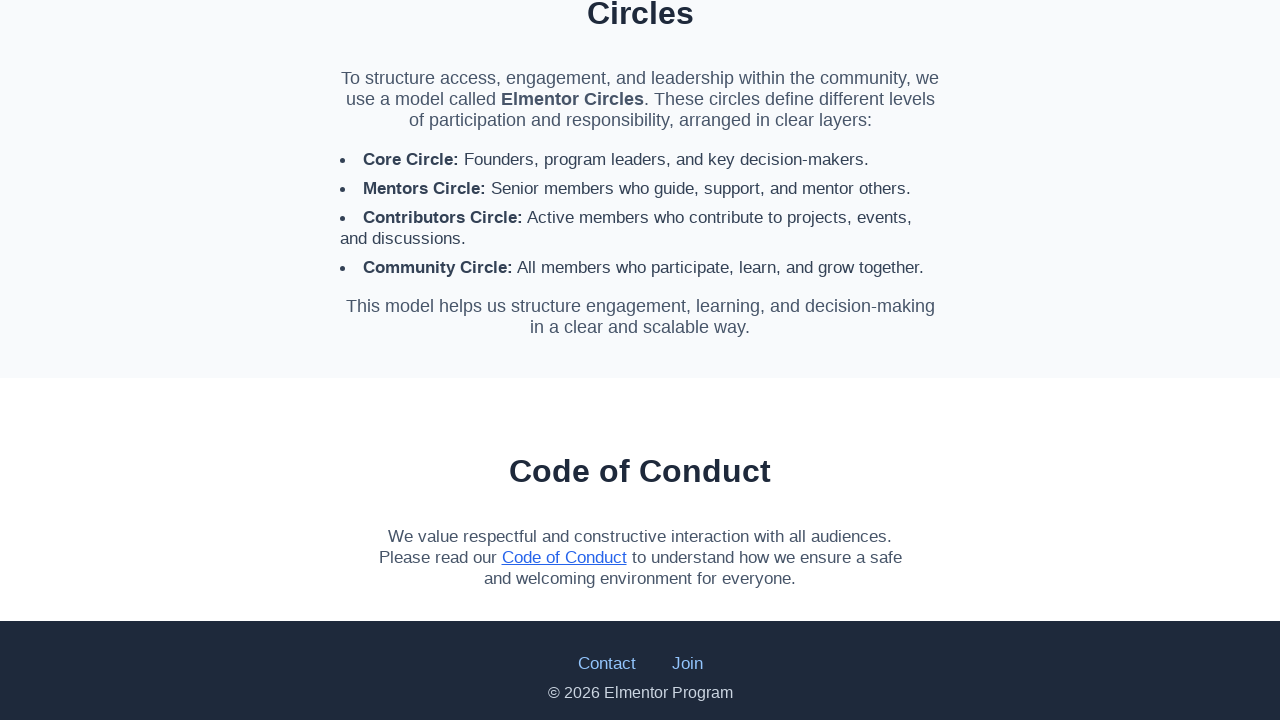

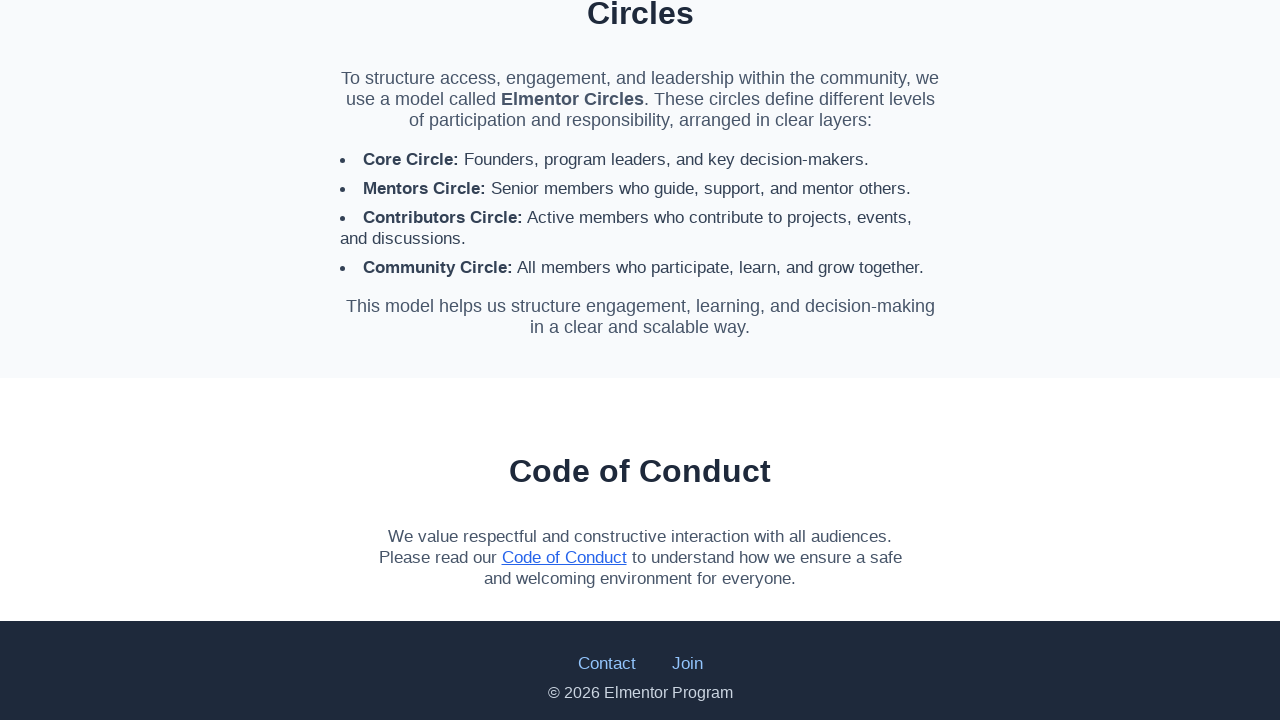